Tests that the complete all checkbox updates state when individual items are completed or cleared

Starting URL: https://demo.playwright.dev/todomvc

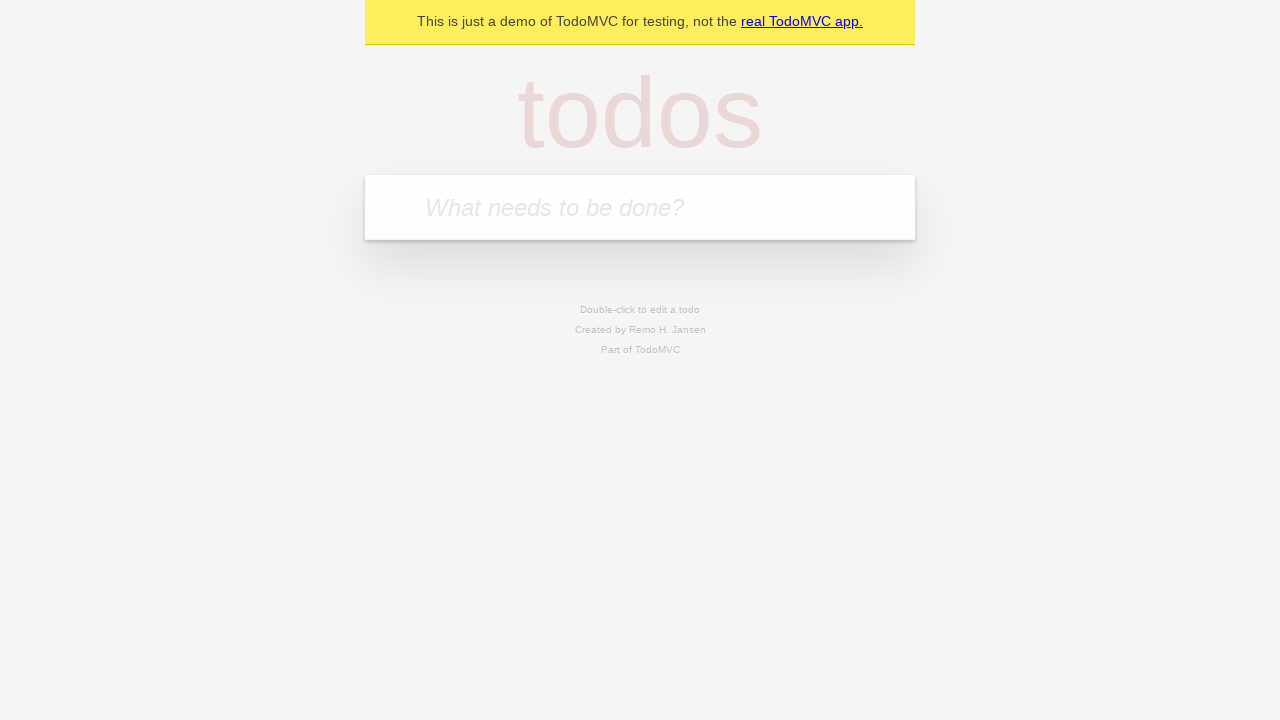

Filled input field with 'buy some cheese' on internal:attr=[placeholder="What needs to be done?"i]
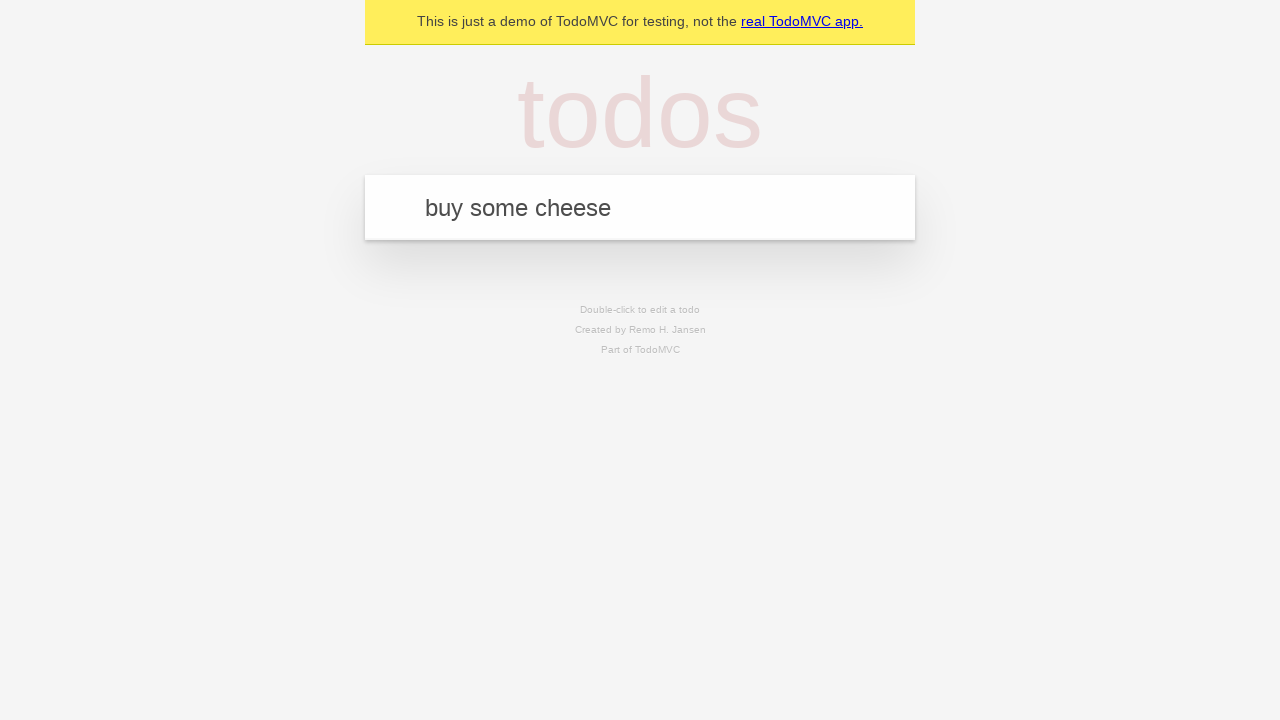

Pressed Enter to add first todo item on internal:attr=[placeholder="What needs to be done?"i]
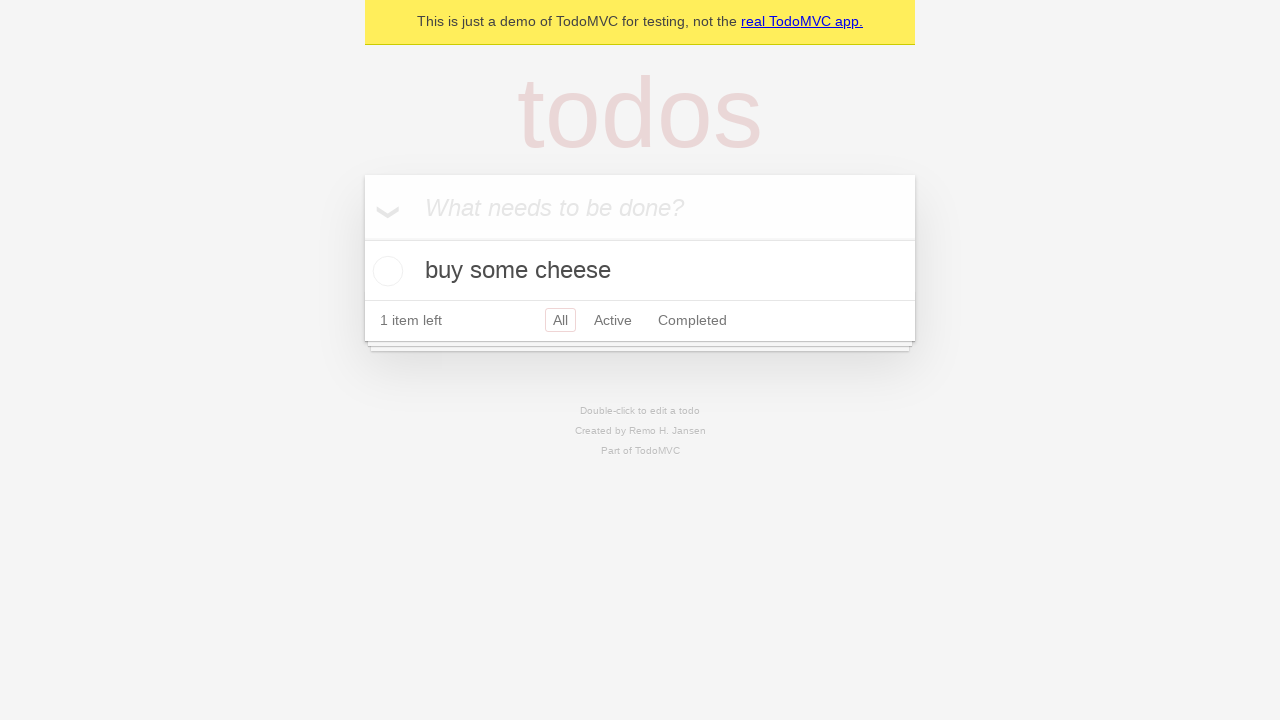

Filled input field with 'feed the cat' on internal:attr=[placeholder="What needs to be done?"i]
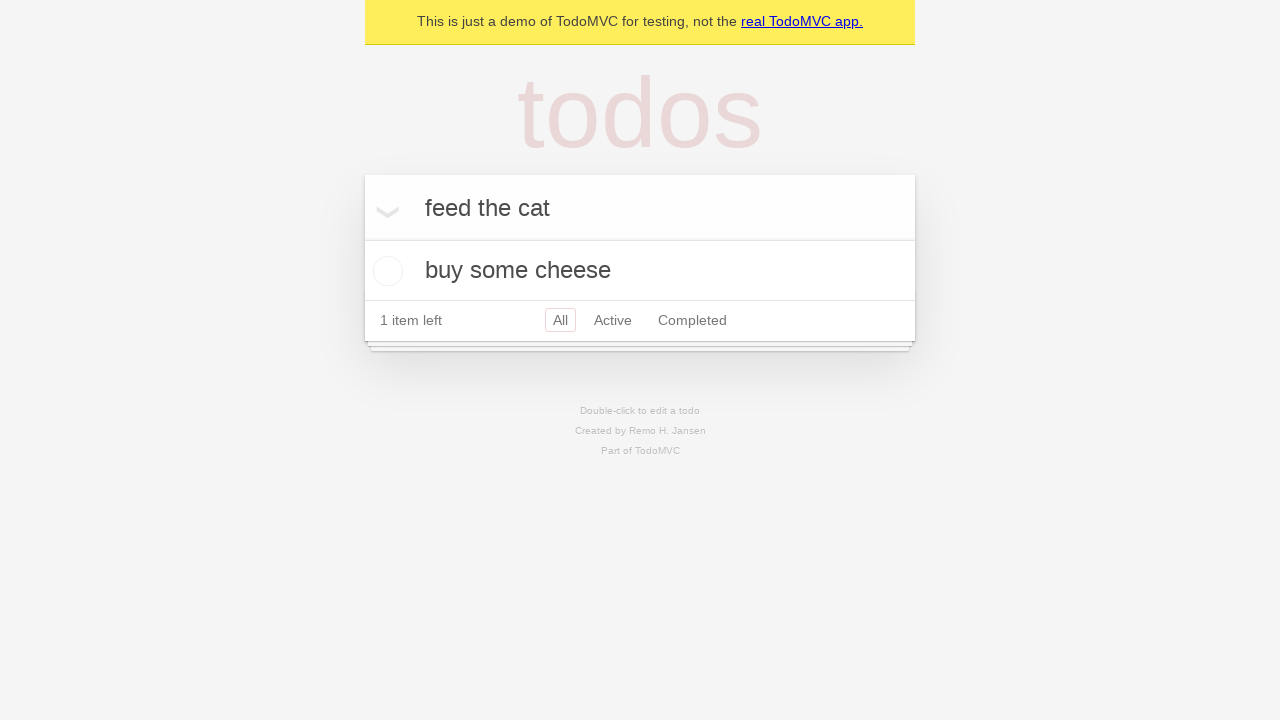

Pressed Enter to add second todo item on internal:attr=[placeholder="What needs to be done?"i]
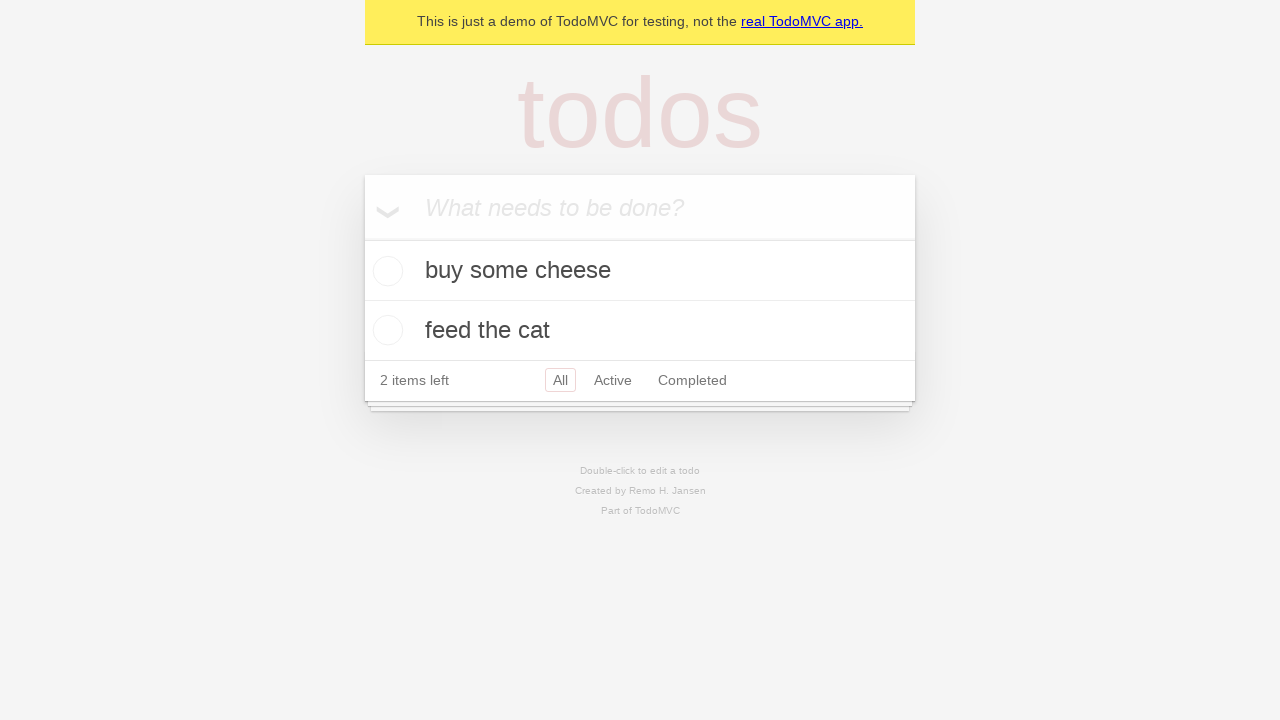

Filled input field with 'book a doctors appointment' on internal:attr=[placeholder="What needs to be done?"i]
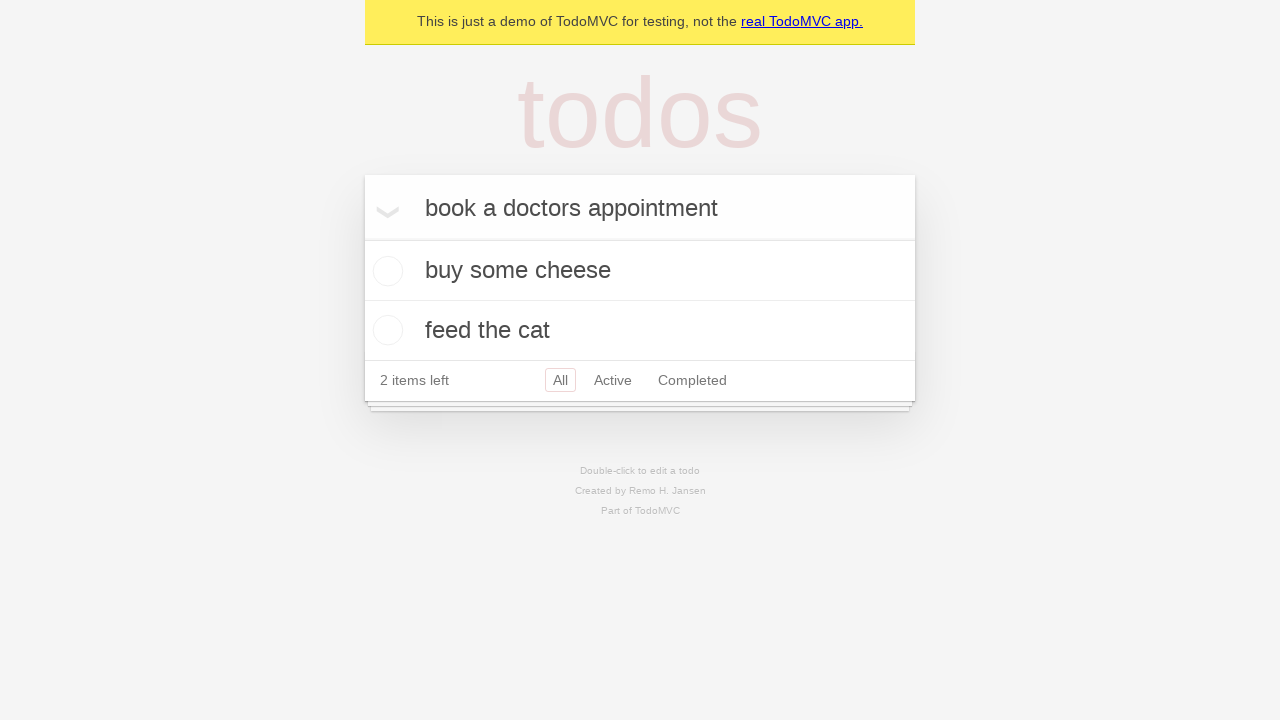

Pressed Enter to add third todo item on internal:attr=[placeholder="What needs to be done?"i]
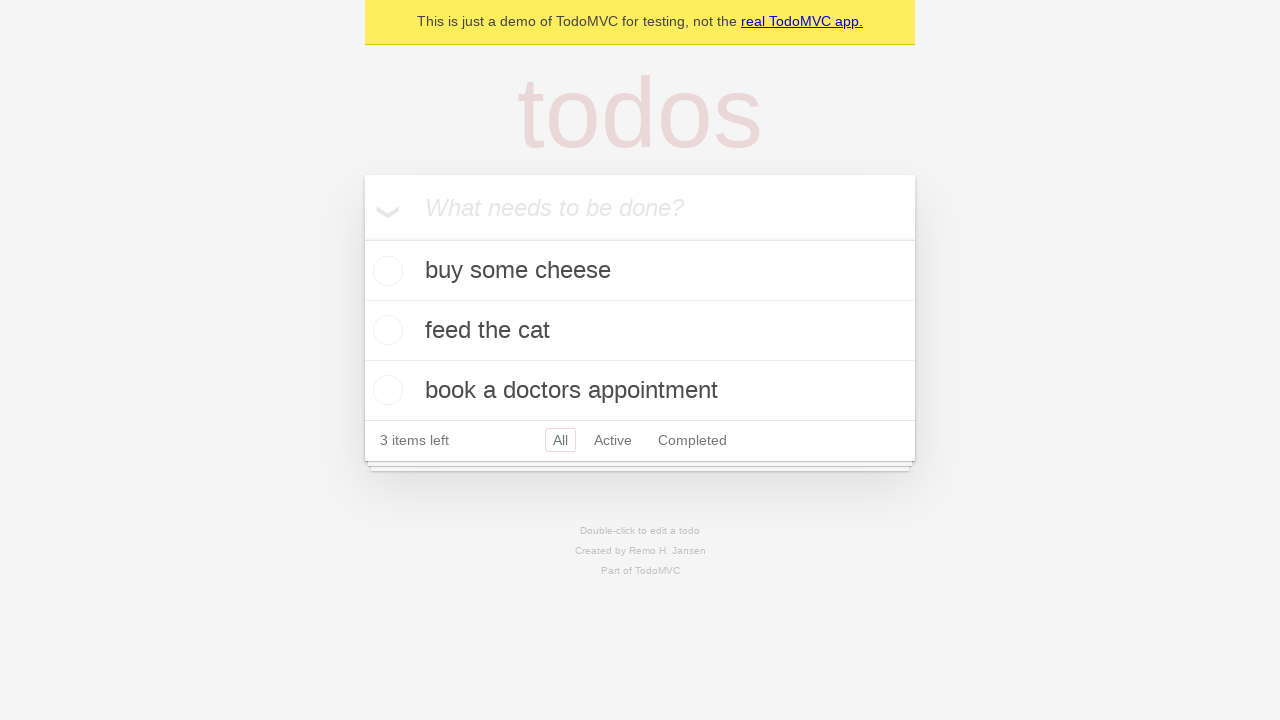

Checked 'Mark all as complete' checkbox to complete all items at (362, 238) on internal:label="Mark all as complete"i
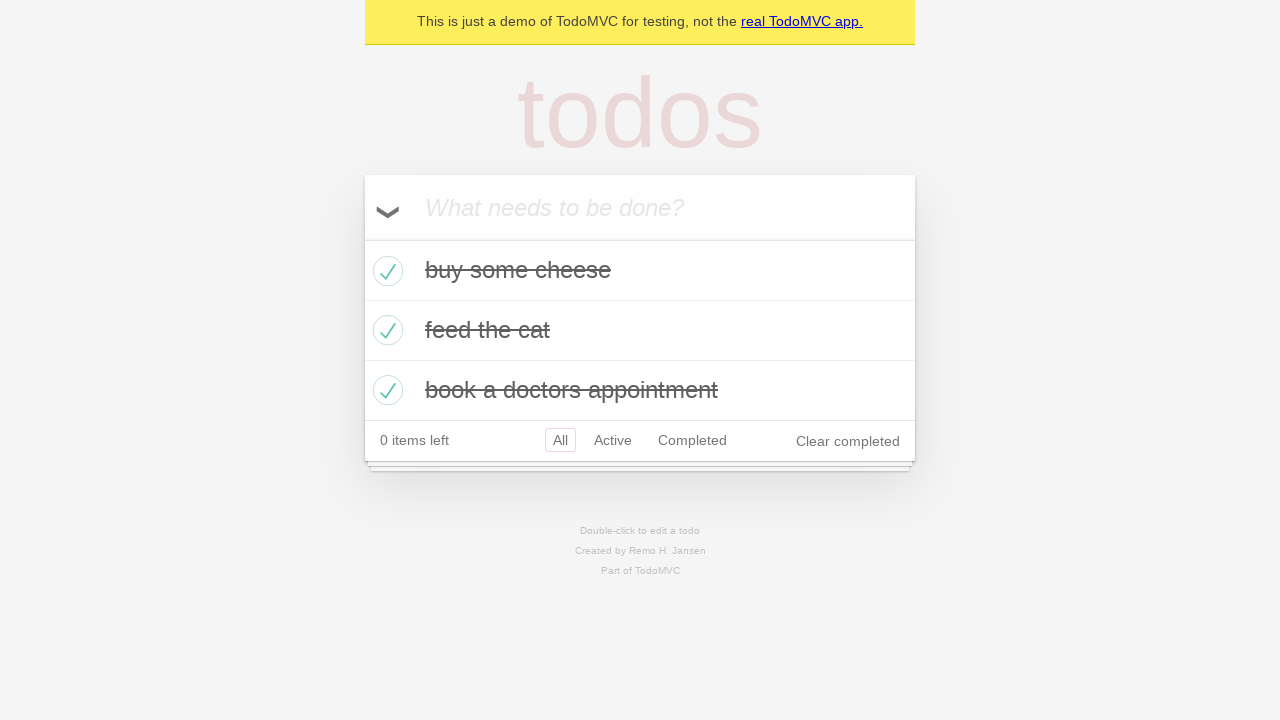

Unchecked checkbox on first todo item at (385, 271) on internal:testid=[data-testid="todo-item"s] >> nth=0 >> internal:role=checkbox
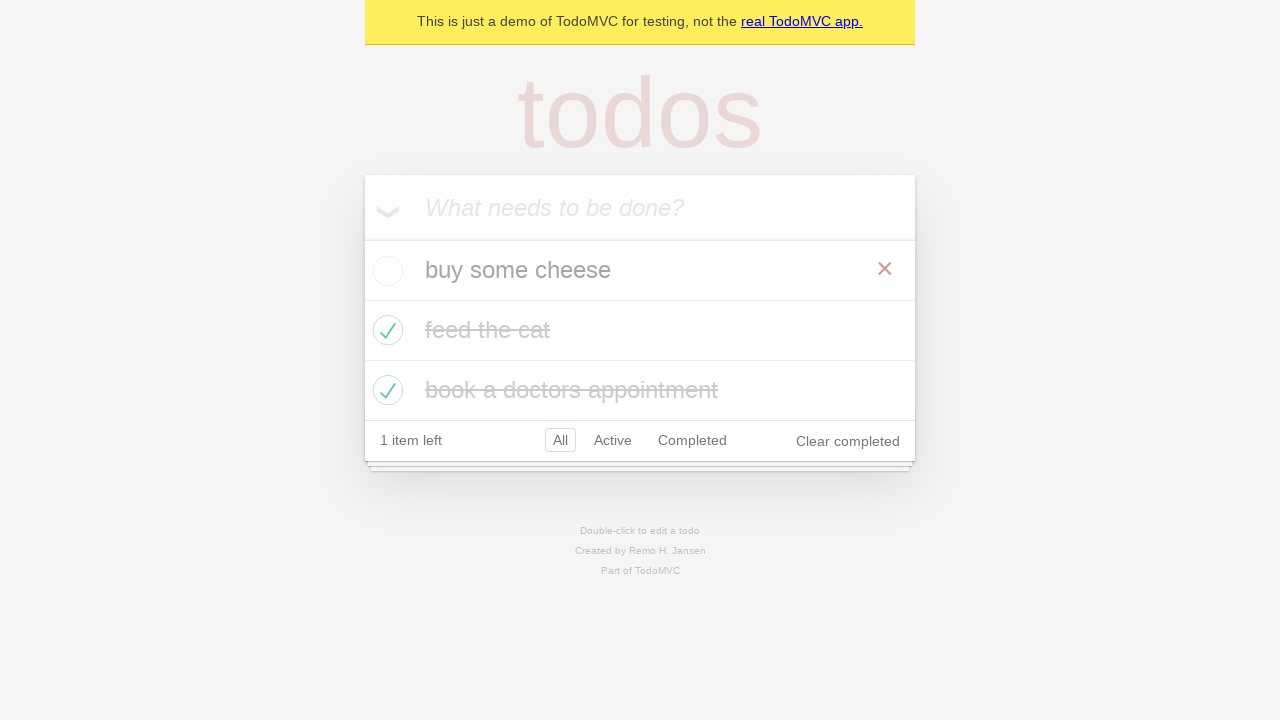

Checked checkbox on first todo item again at (385, 271) on internal:testid=[data-testid="todo-item"s] >> nth=0 >> internal:role=checkbox
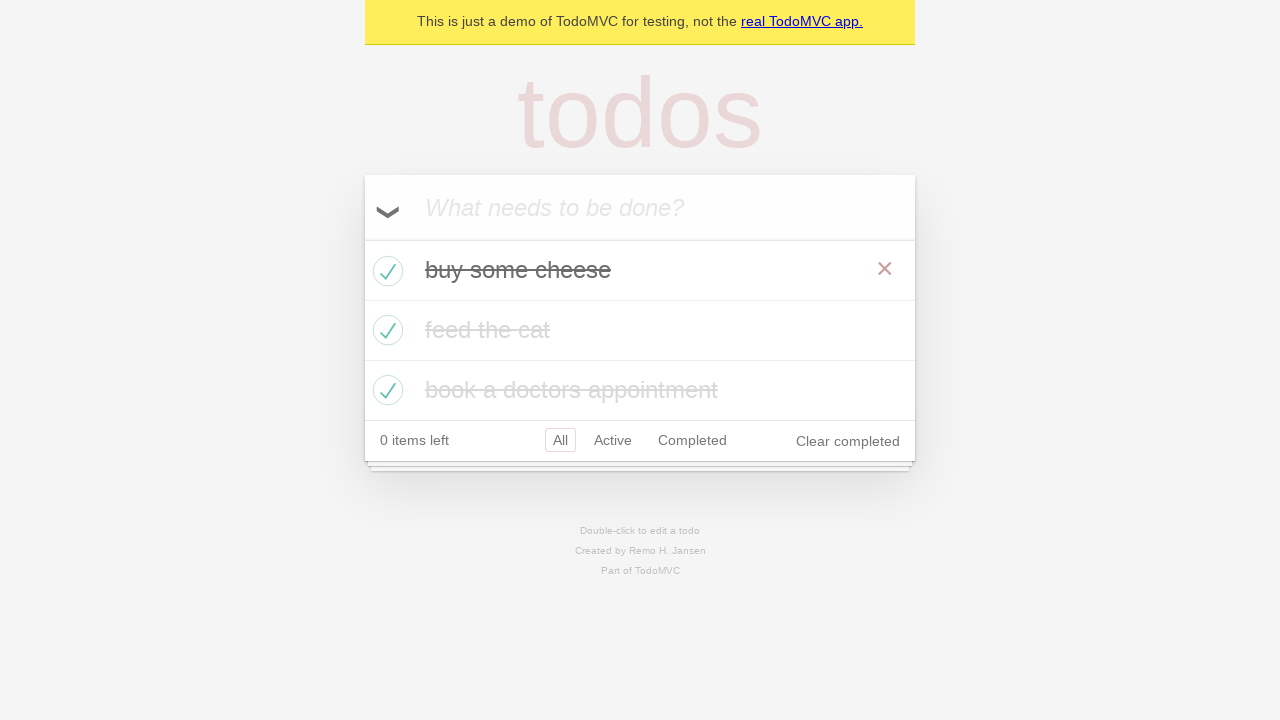

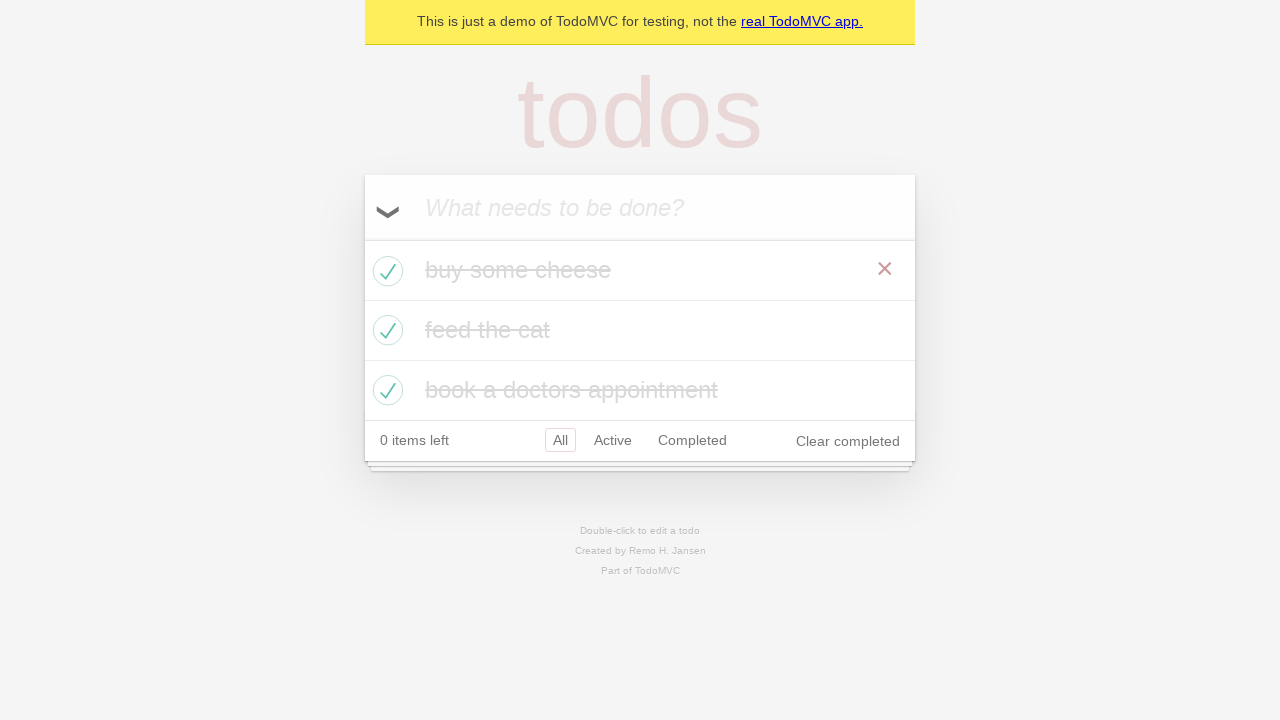